Tests clicking on a button with dynamic ID to verify the script works consistently regardless of changing element IDs

Starting URL: http://uitestingplayground.com/dynamicid

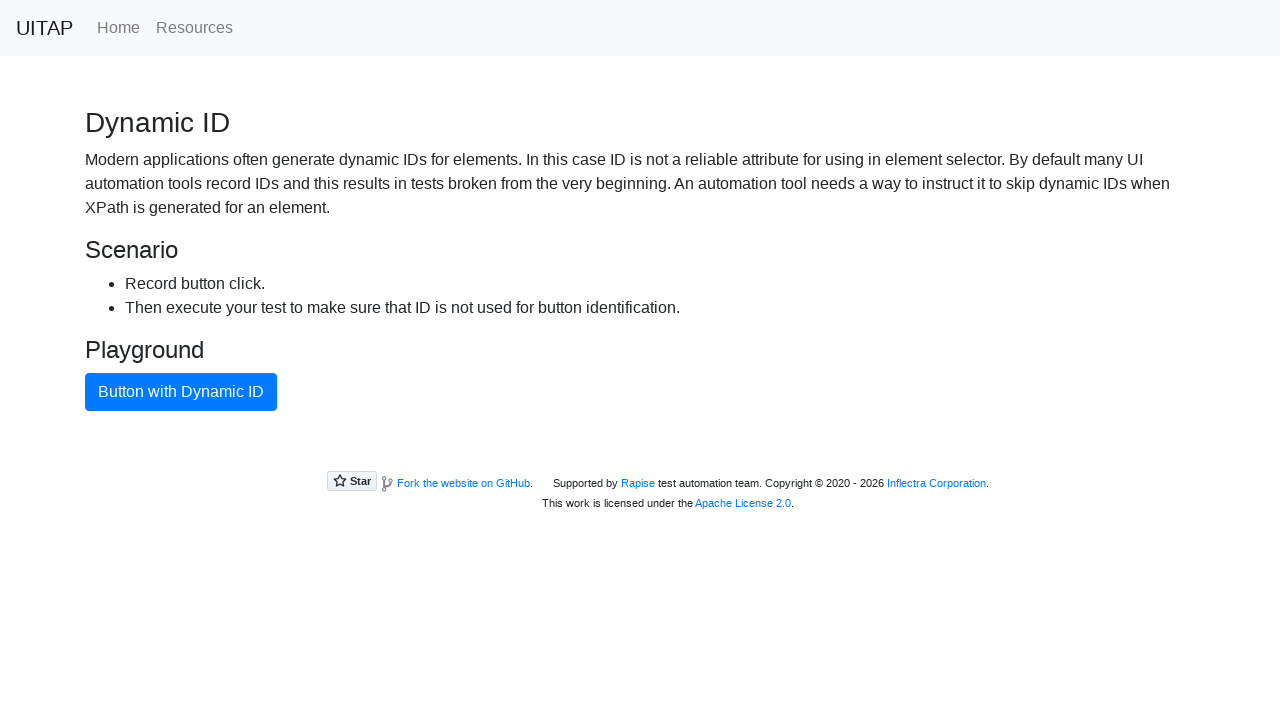

Navigated to Dynamic ID test page
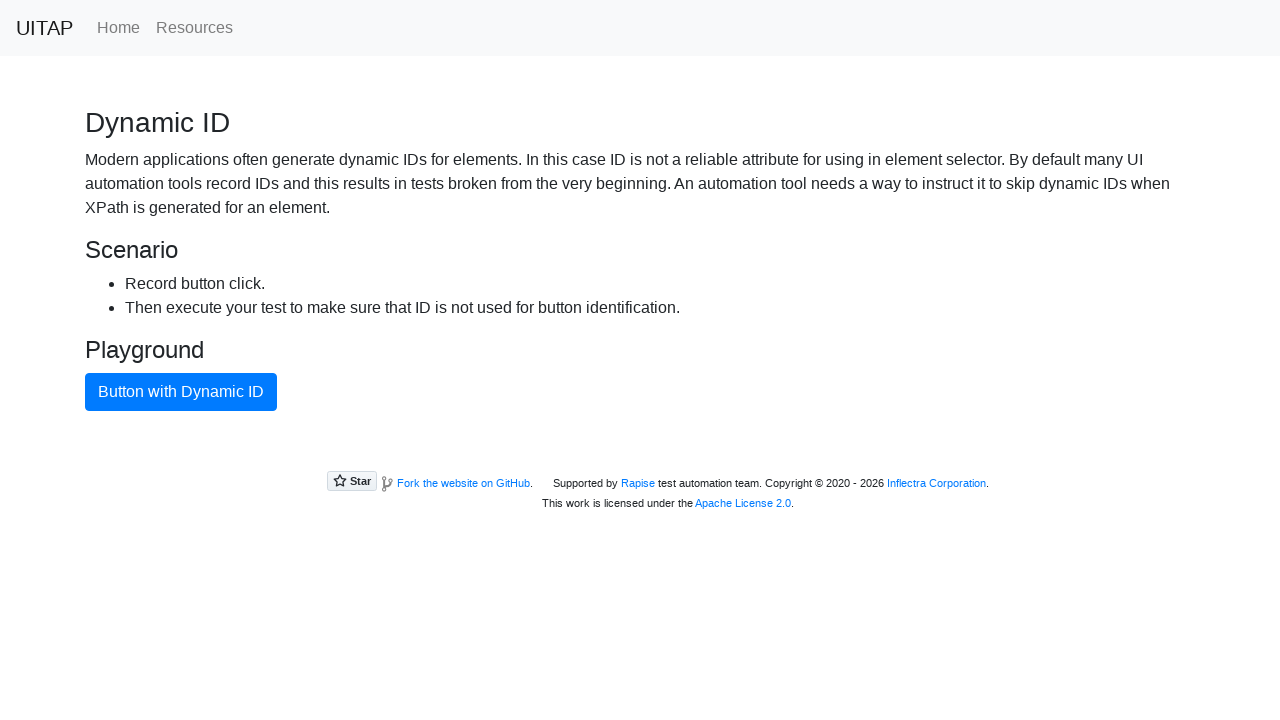

Clicked the blue primary button with dynamic ID at (181, 392) on button.btn.btn-primary
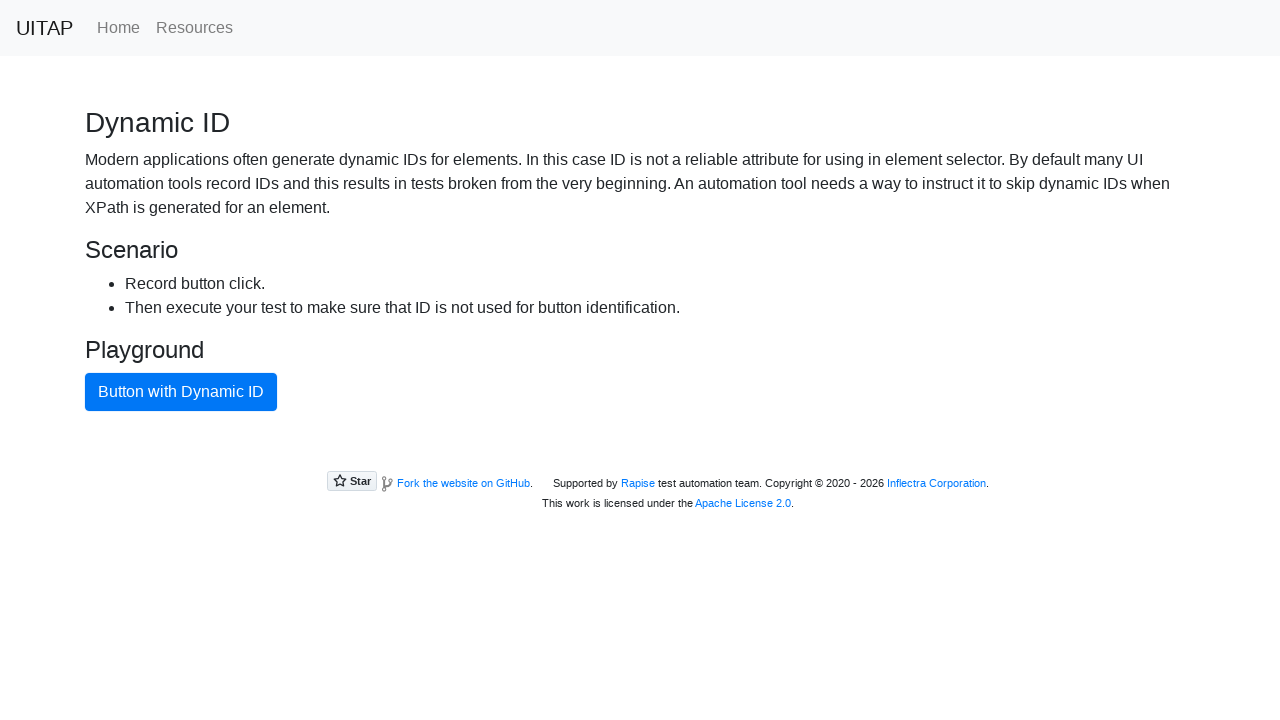

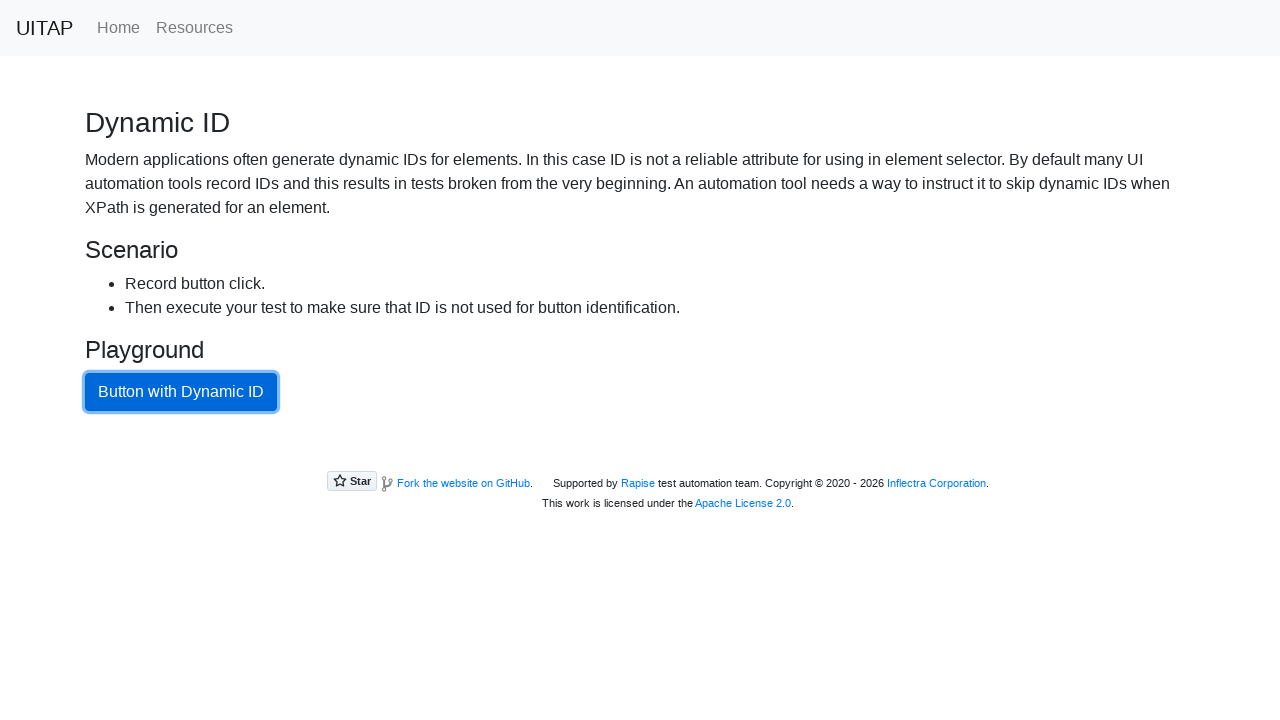